Tests marking all todo items as completed using the toggle-all checkbox

Starting URL: https://demo.playwright.dev/todomvc

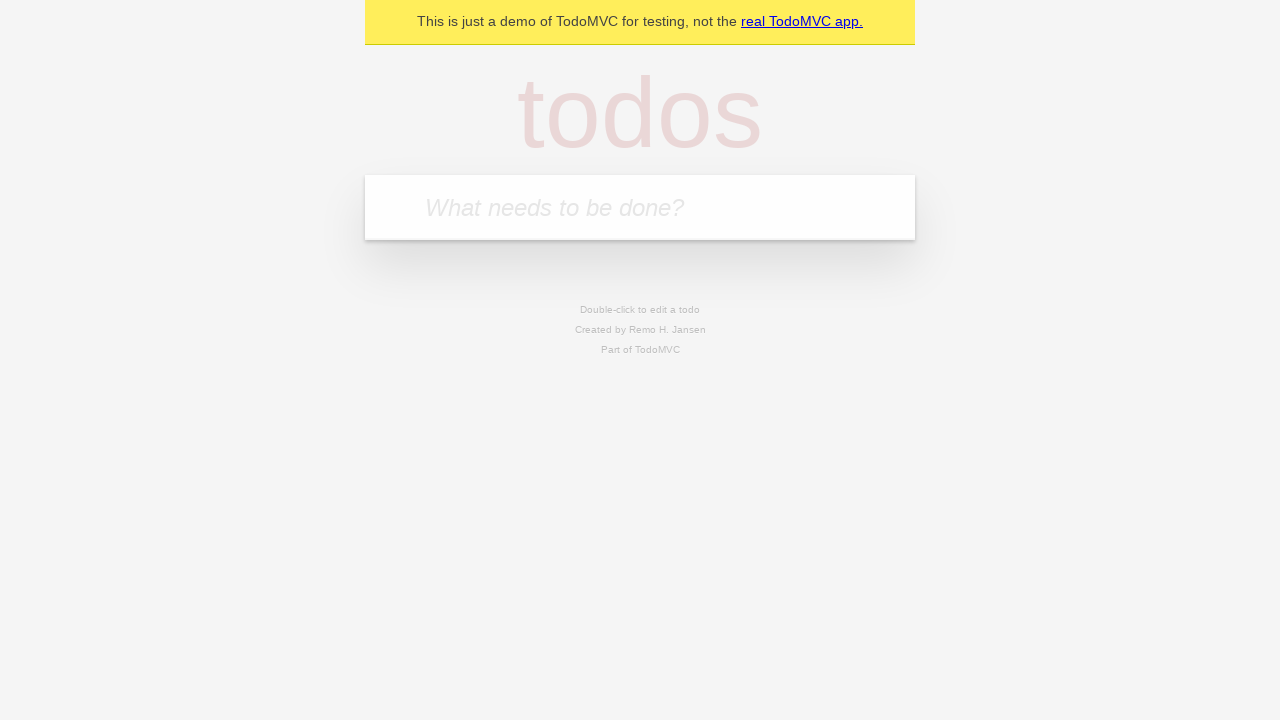

Filled todo input with 'buy some cheese' on internal:attr=[placeholder="What needs to be done?"i]
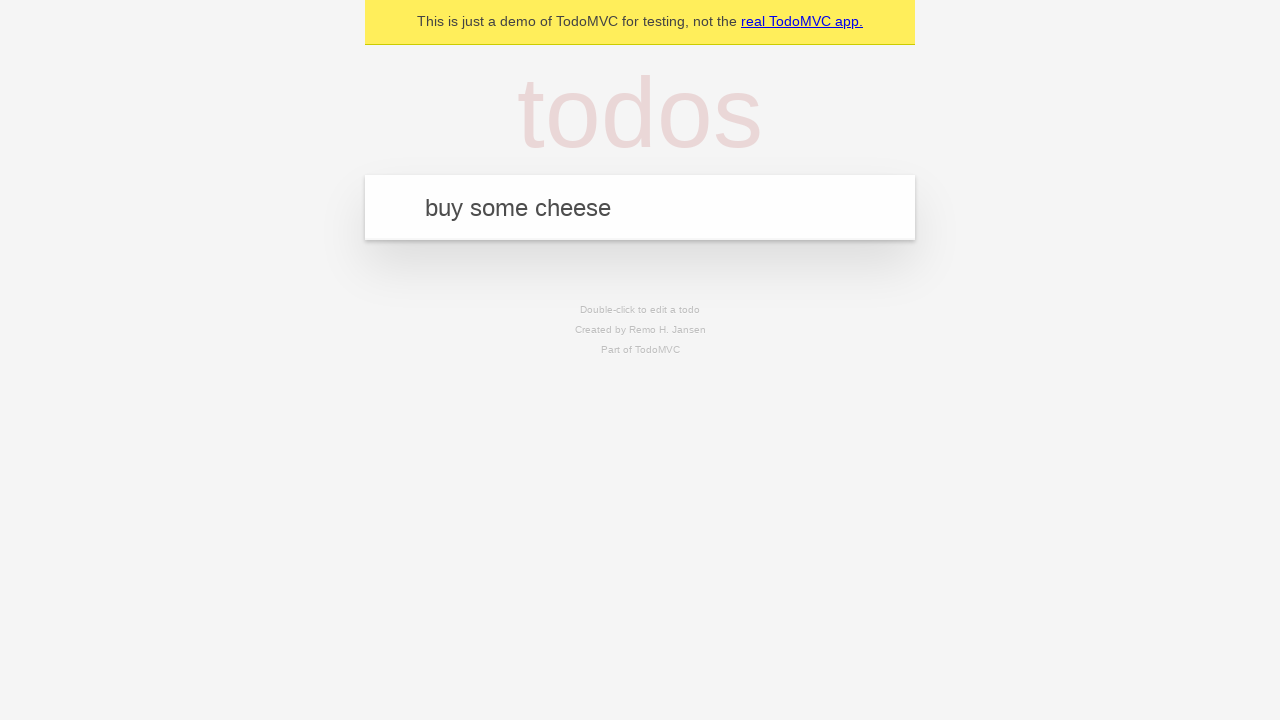

Pressed Enter to add 'buy some cheese' to the todo list on internal:attr=[placeholder="What needs to be done?"i]
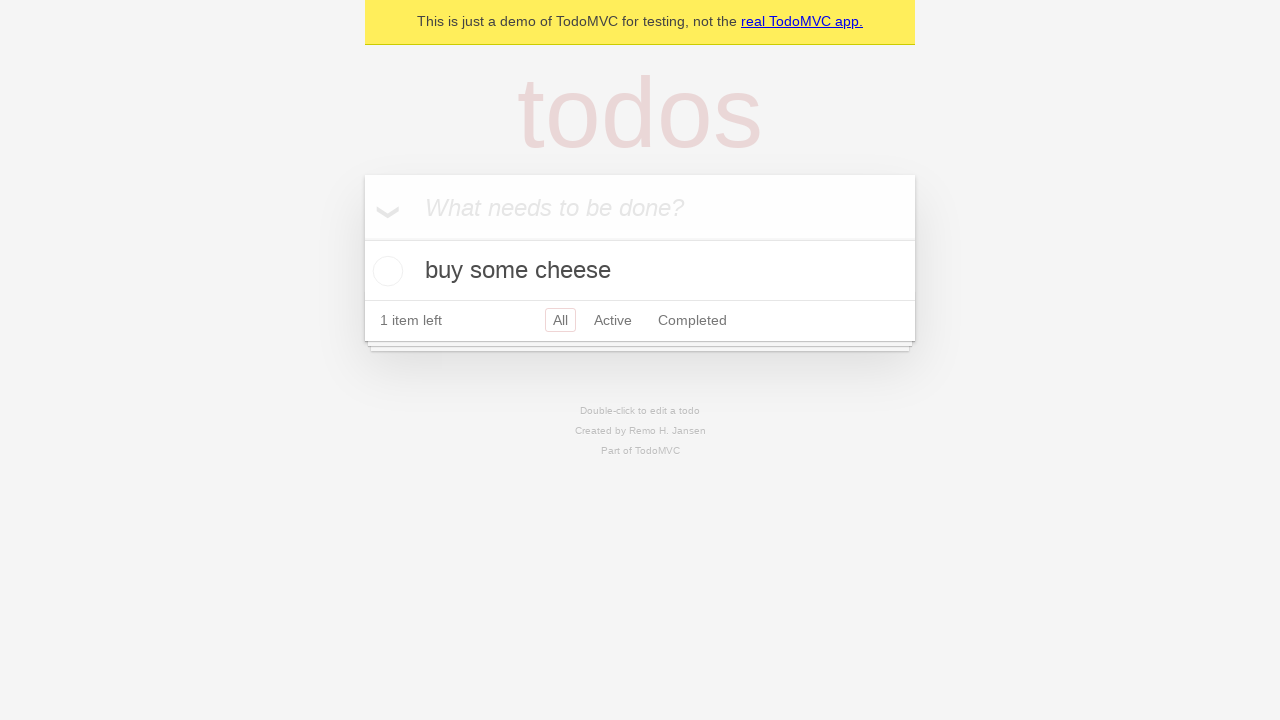

Filled todo input with 'feed the cat' on internal:attr=[placeholder="What needs to be done?"i]
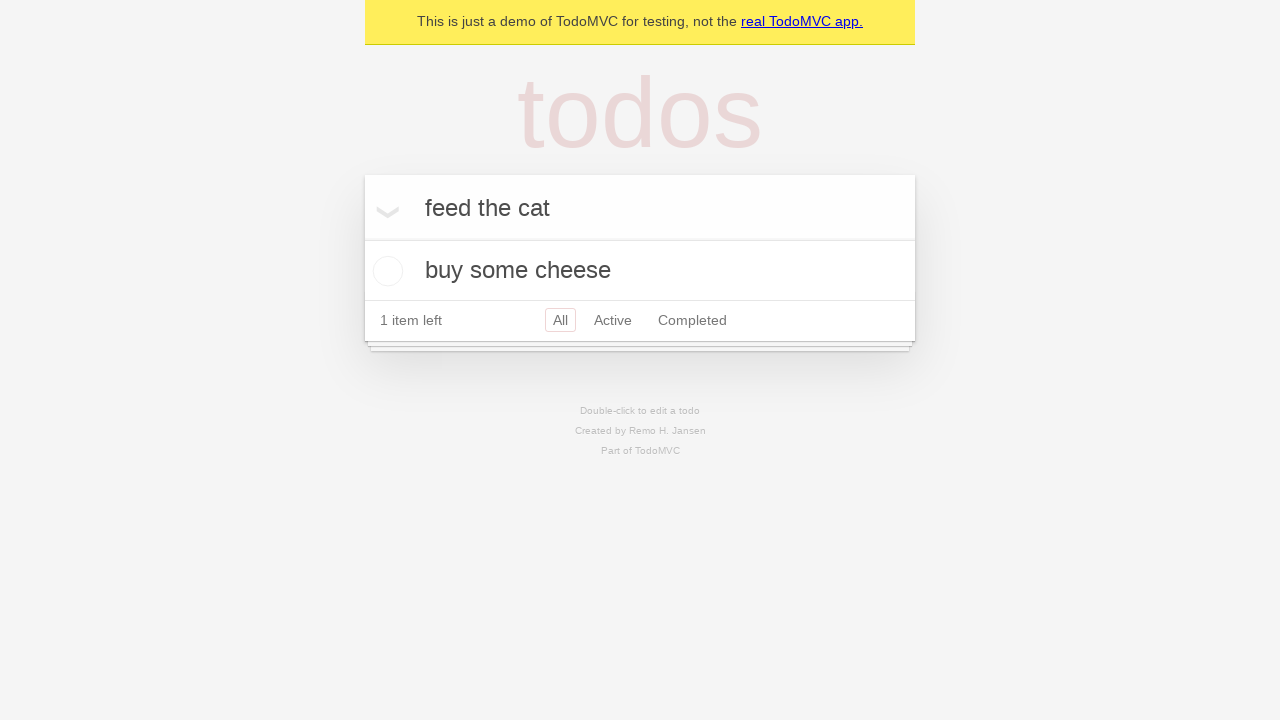

Pressed Enter to add 'feed the cat' to the todo list on internal:attr=[placeholder="What needs to be done?"i]
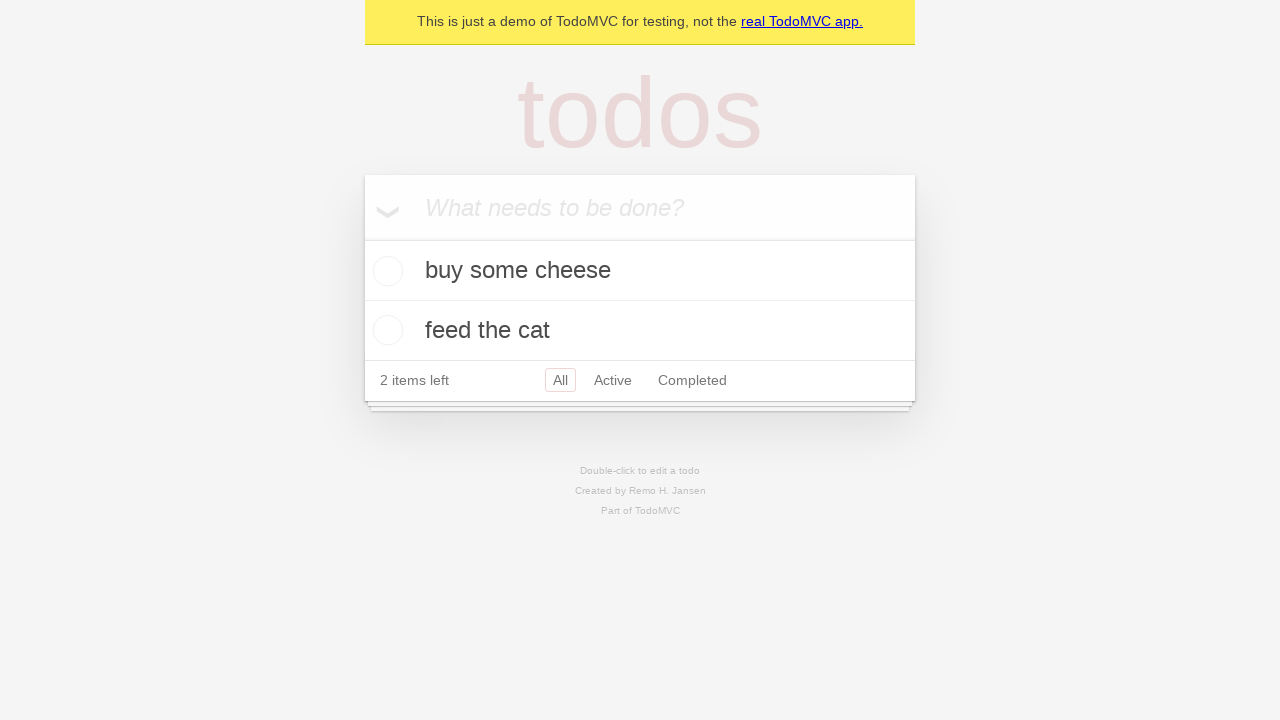

Filled todo input with 'book a doctors appointment' on internal:attr=[placeholder="What needs to be done?"i]
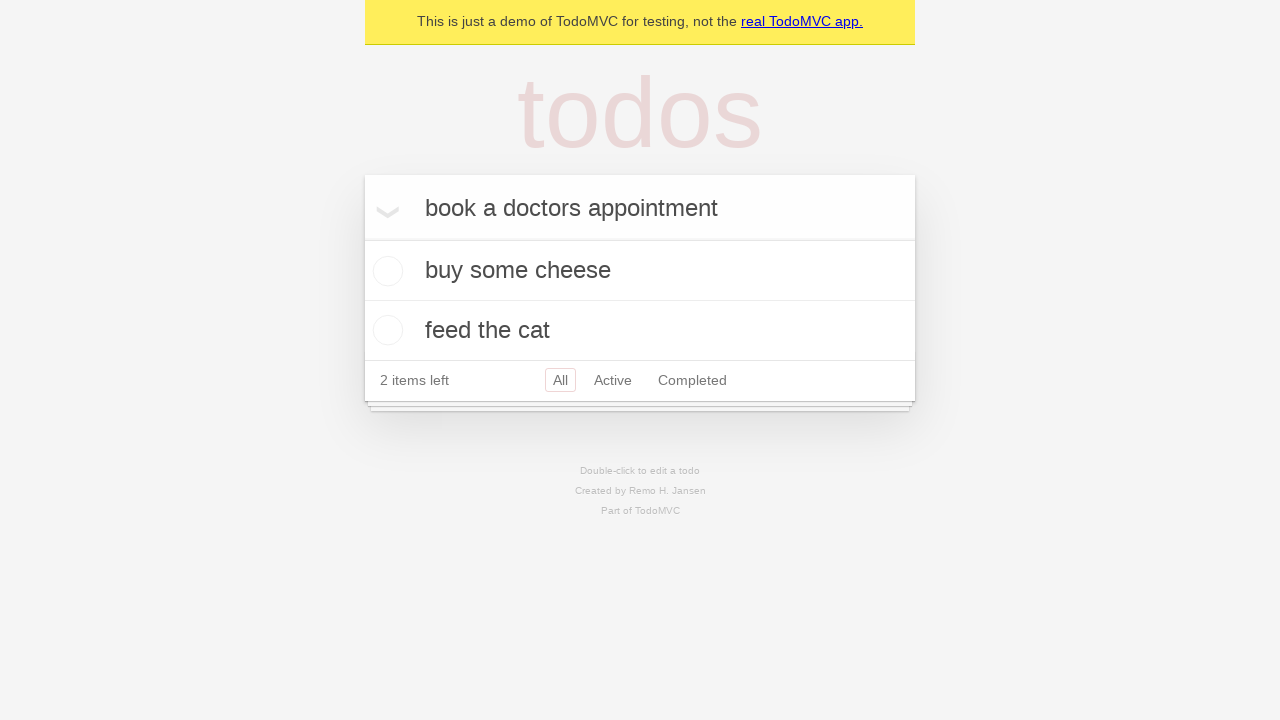

Pressed Enter to add 'book a doctors appointment' to the todo list on internal:attr=[placeholder="What needs to be done?"i]
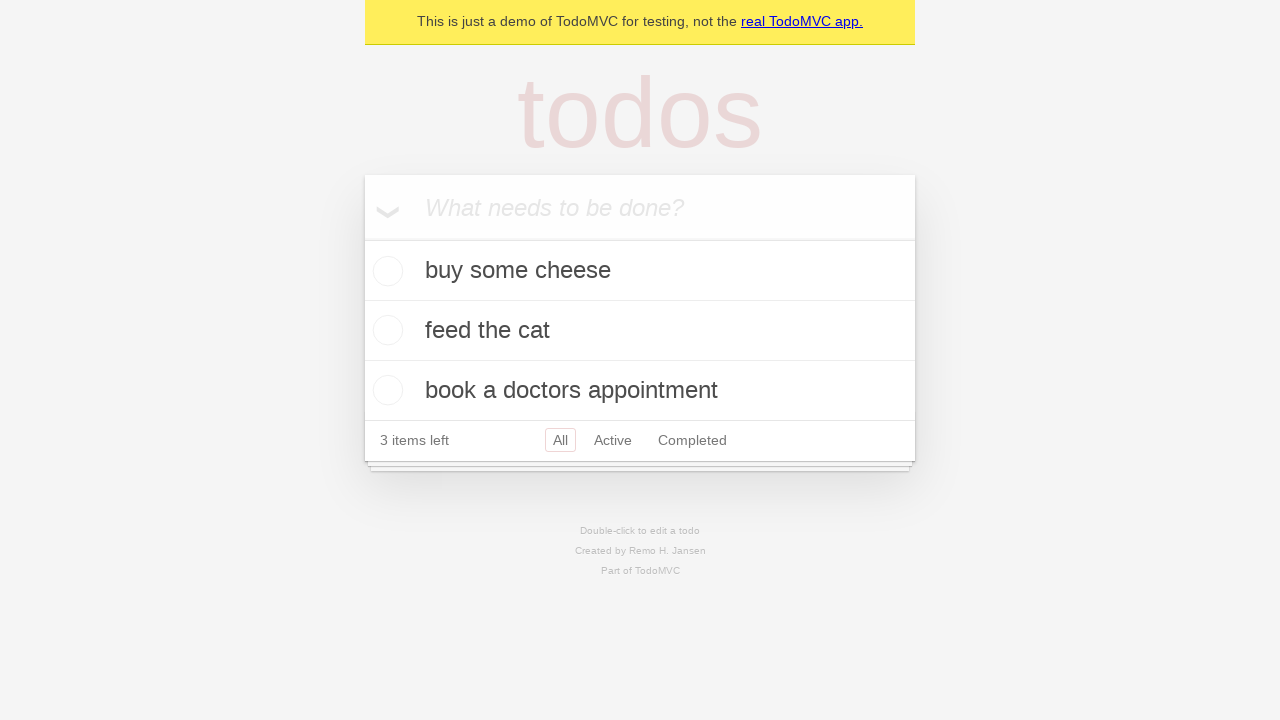

Checked 'Mark all as complete' checkbox to complete all todos at (362, 238) on internal:label="Mark all as complete"i
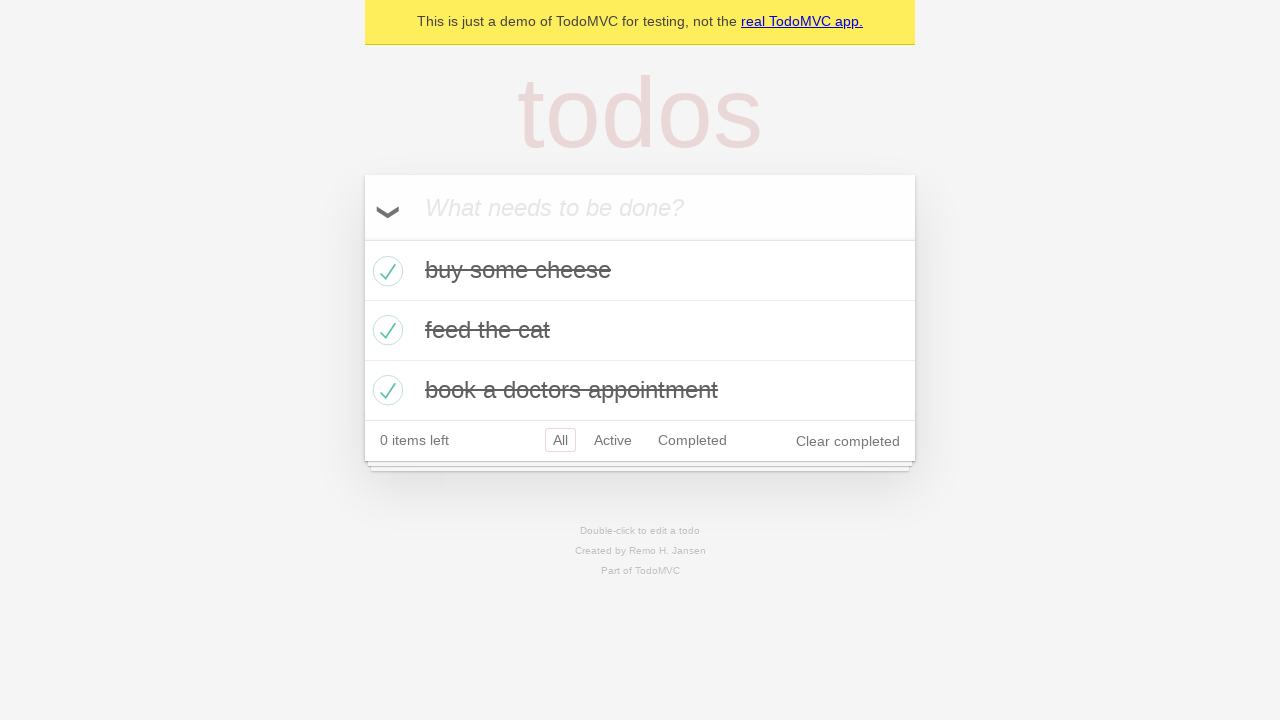

Verified all todos are marked as completed
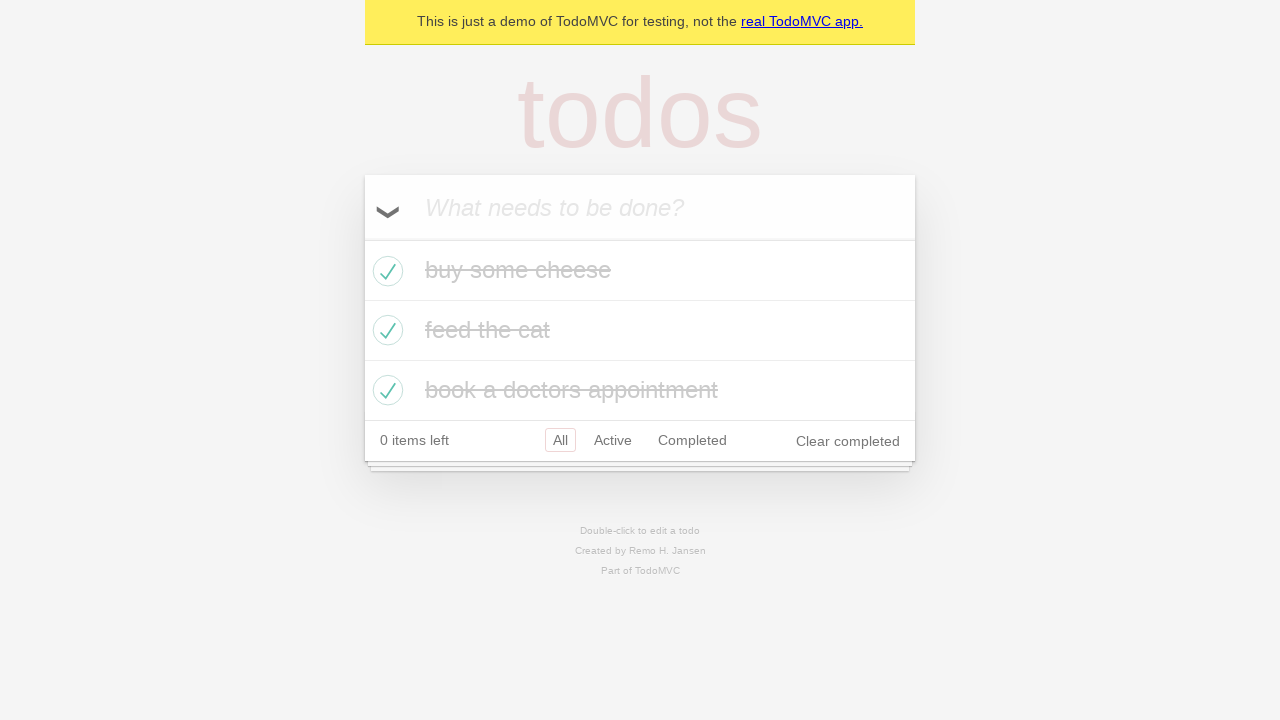

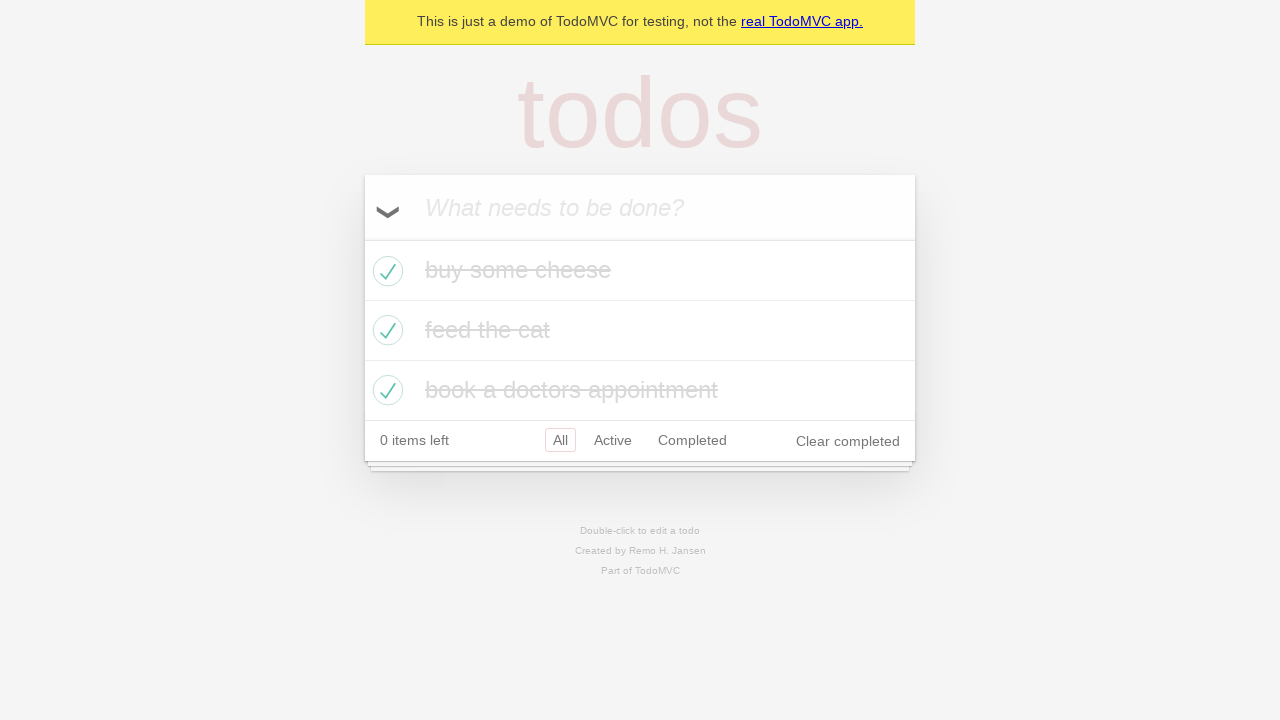